Tests the Pricing dropdown navigation by hovering over the Pricing menu and clicking on "Student Pricing" and "Schools and Tutoring Centre Pricing" links, verifying that they navigate to the correct URLs.

Starting URL: https://smoothmaths.co.uk/

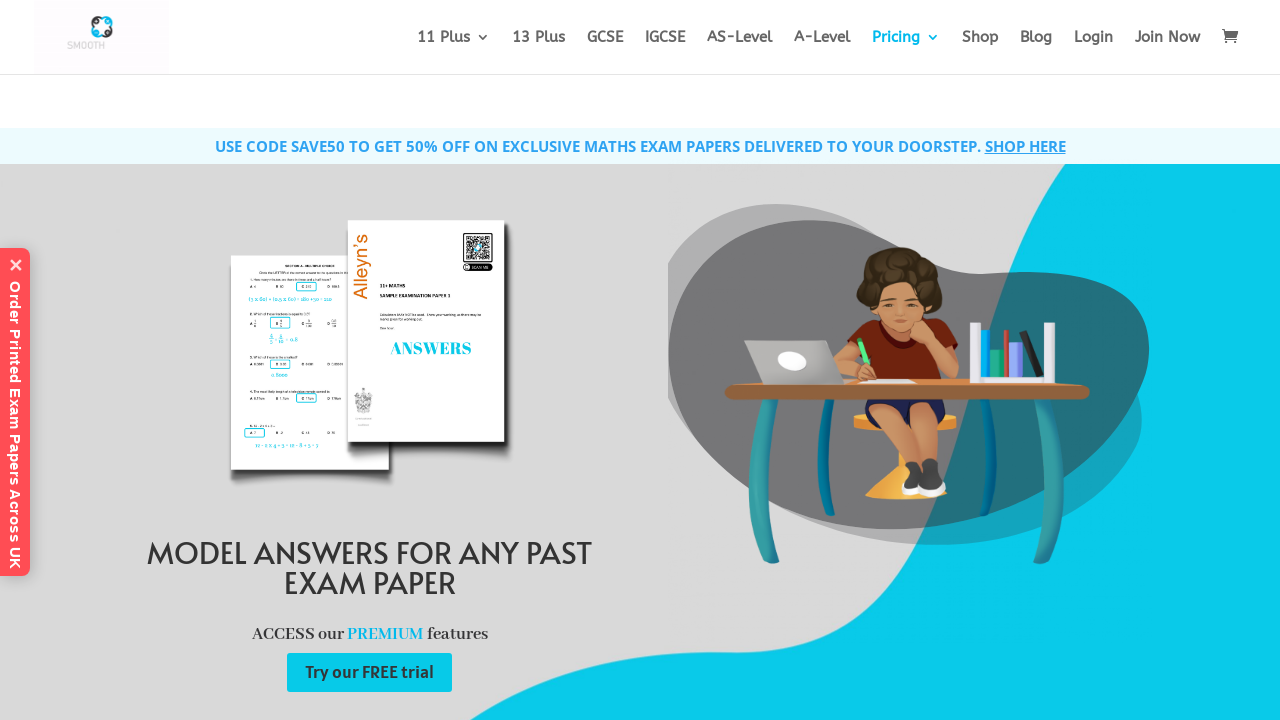

Hovered over the Pricing dropdown menu at (906, 52) on a >> internal:has-text="Pricing"i >> nth=0
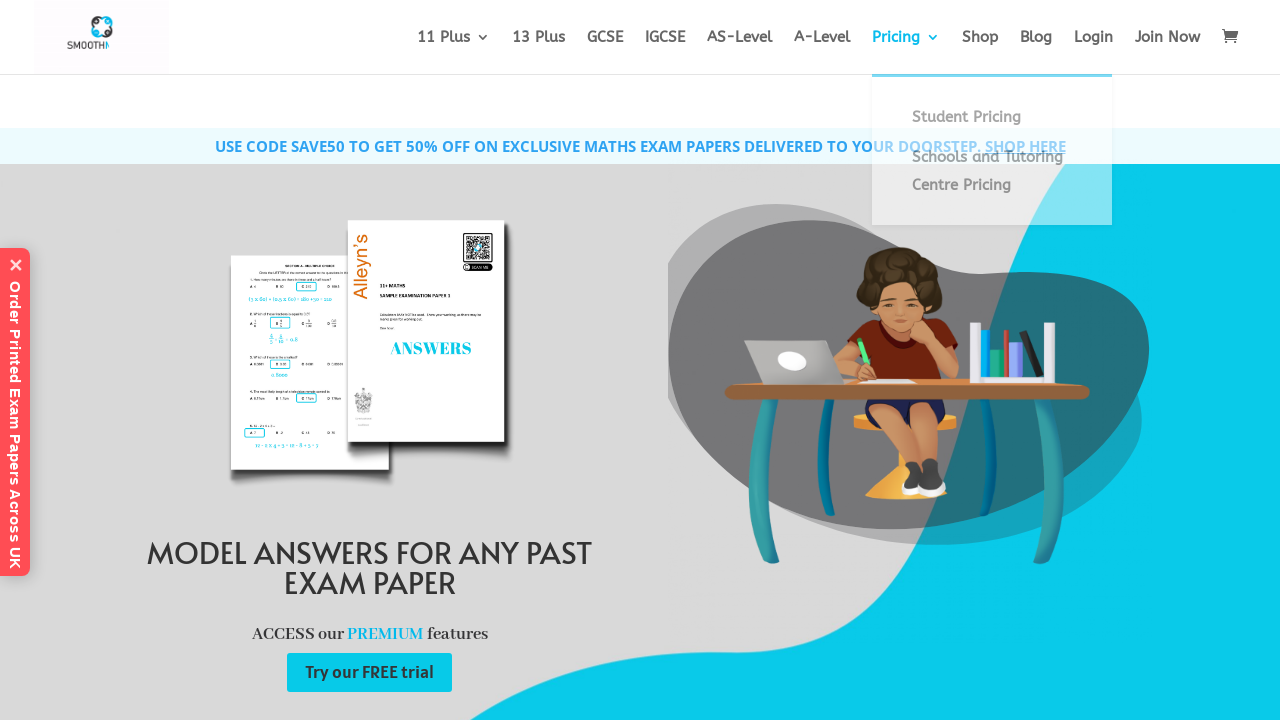

Waited for dropdown to appear
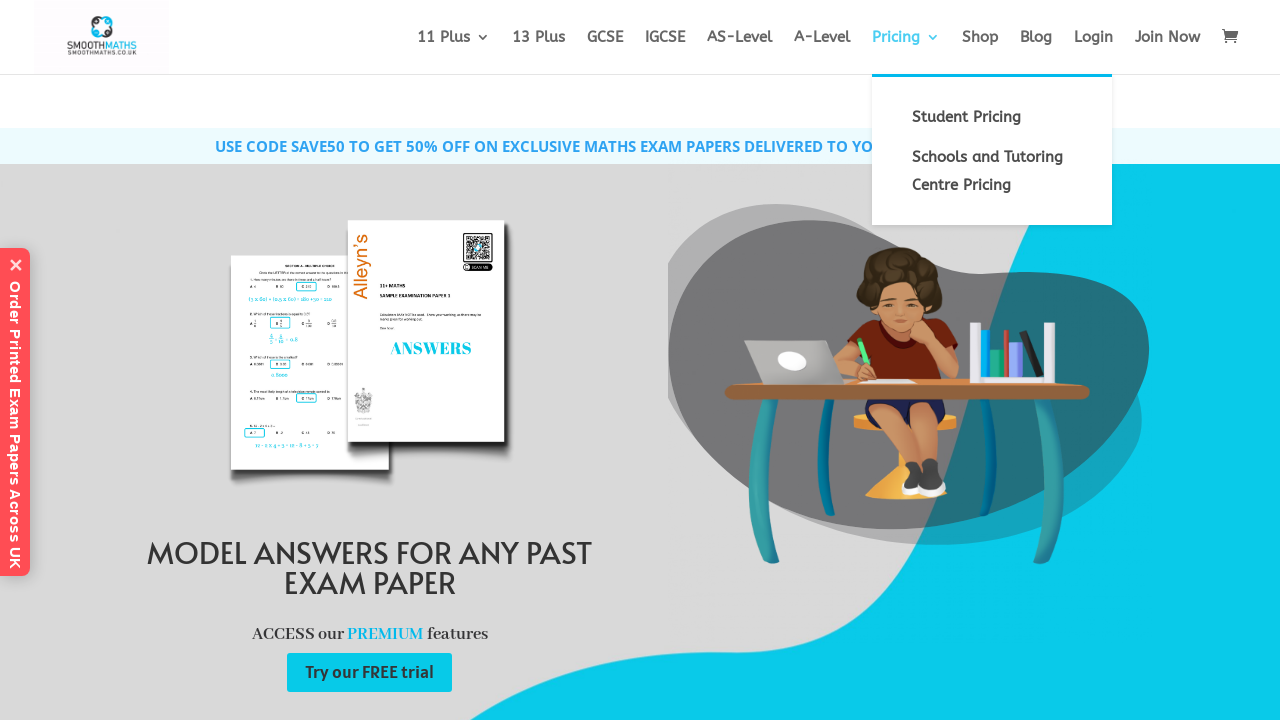

Clicked on 'Student Pricing' link at (992, 117) on a:text('Student Pricing')
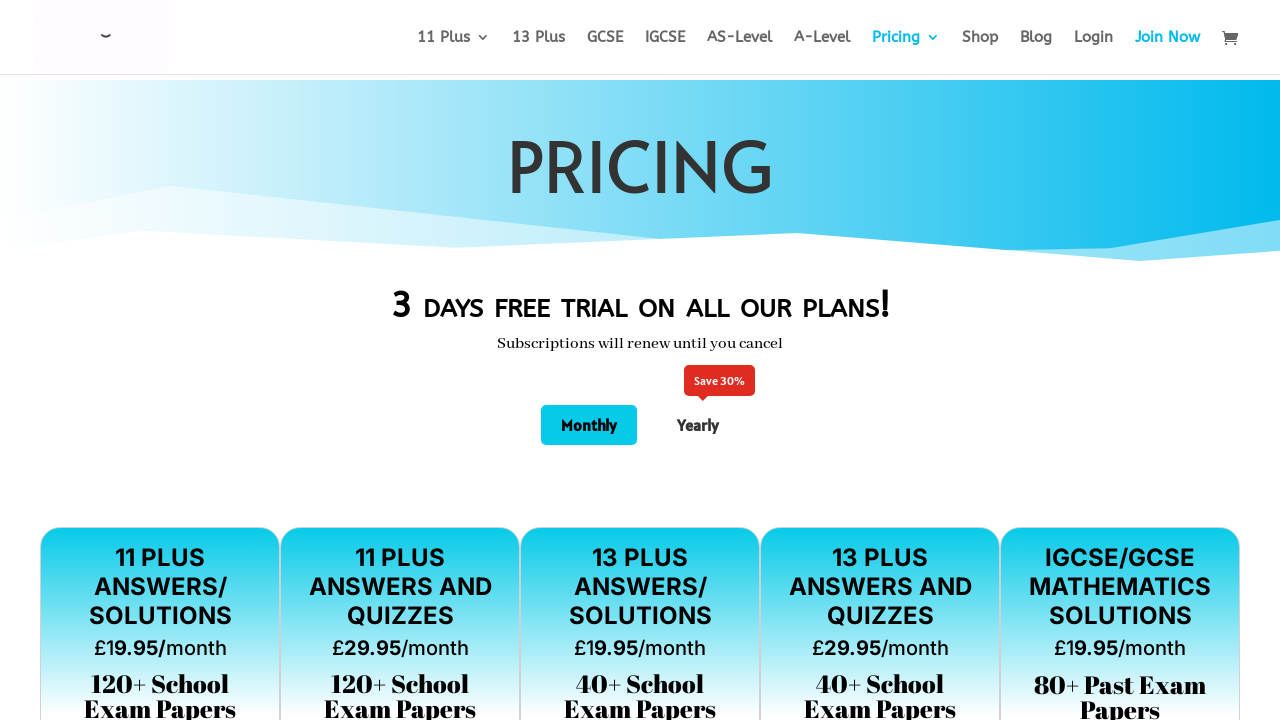

Student Pricing page loaded successfully
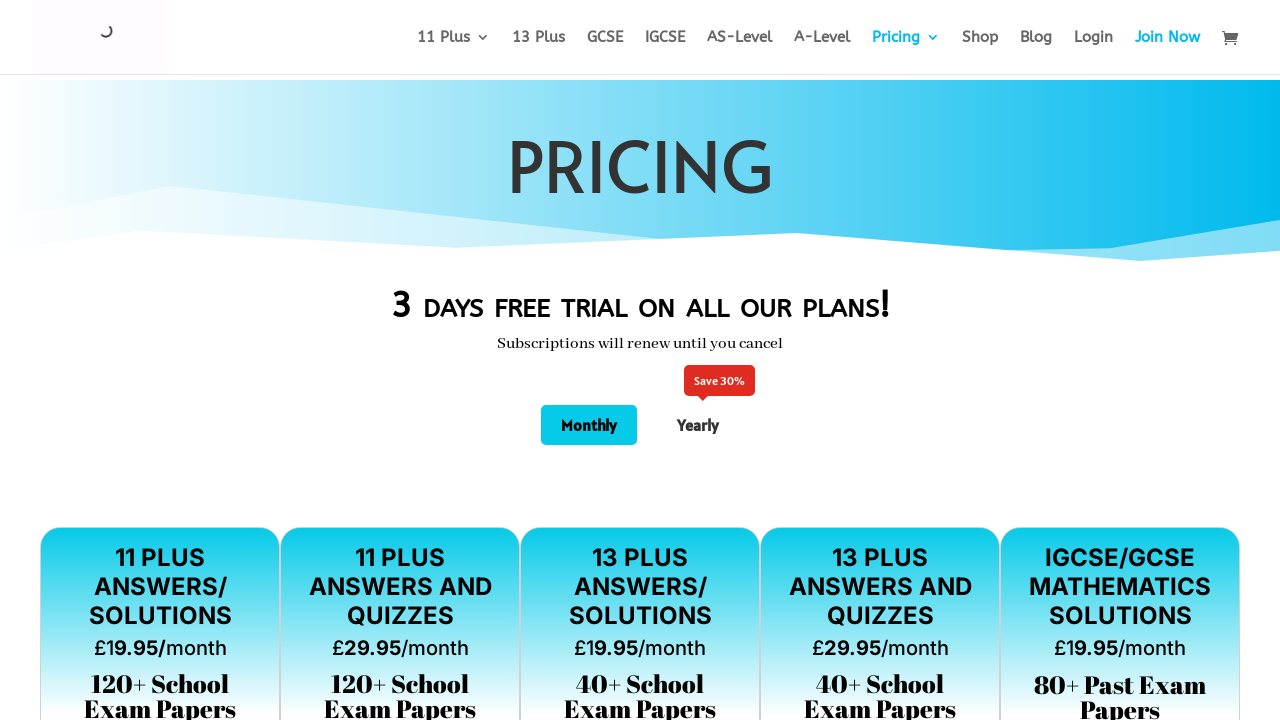

Navigated back to the main page
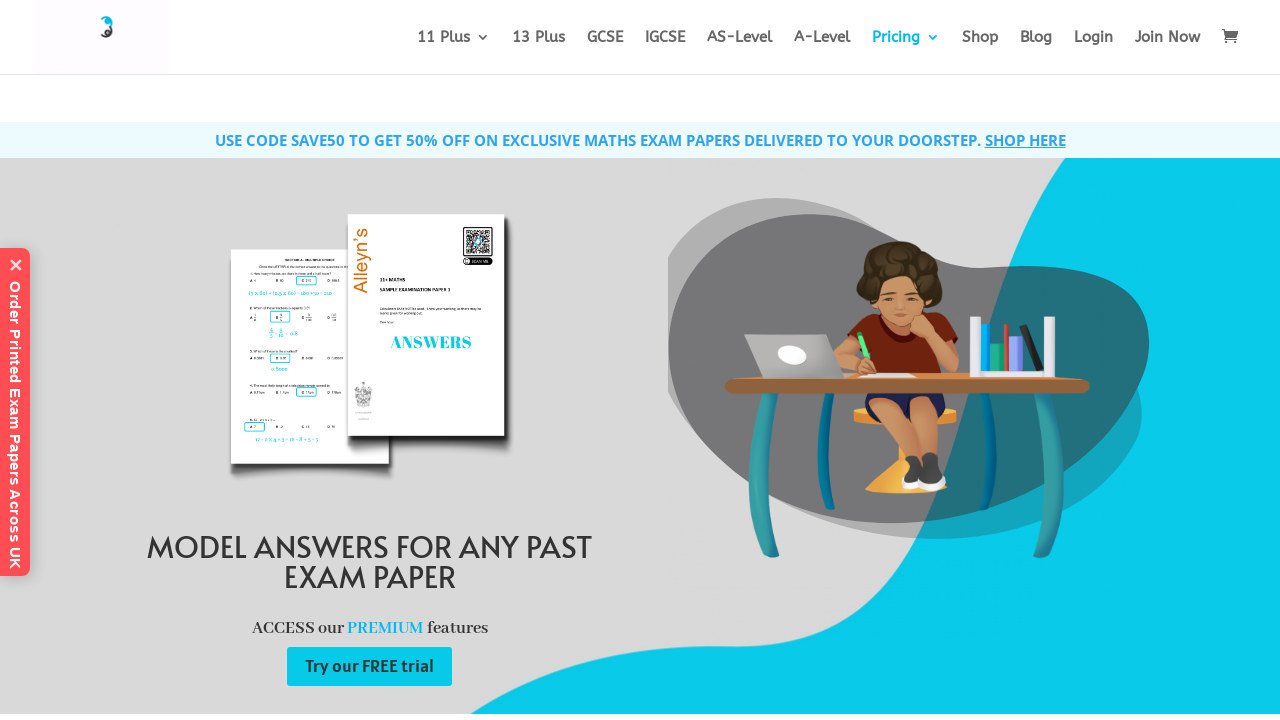

Hovered over the Pricing dropdown menu again at (906, 52) on a >> internal:has-text="Pricing"i >> nth=0
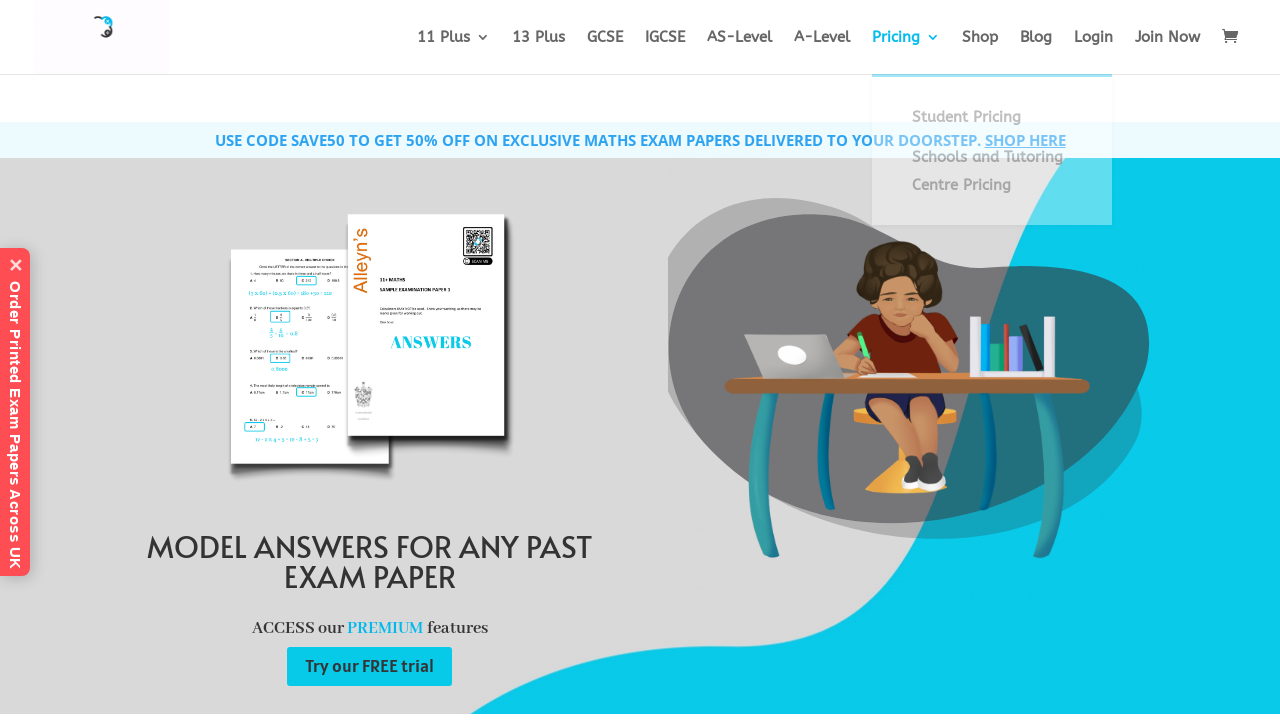

Waited for dropdown to appear
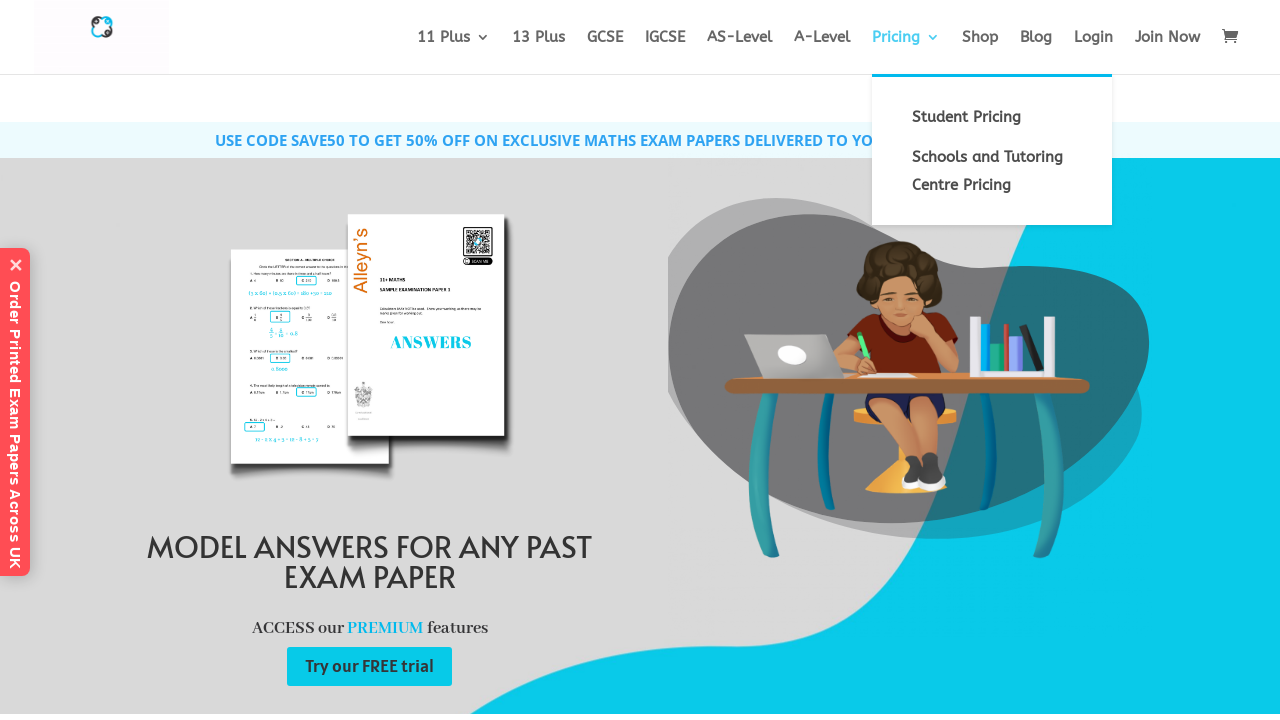

Clicked on 'Schools and Tutoring Centre Pricing' link at (992, 171) on a:text('Schools and Tutoring Centre Pricing')
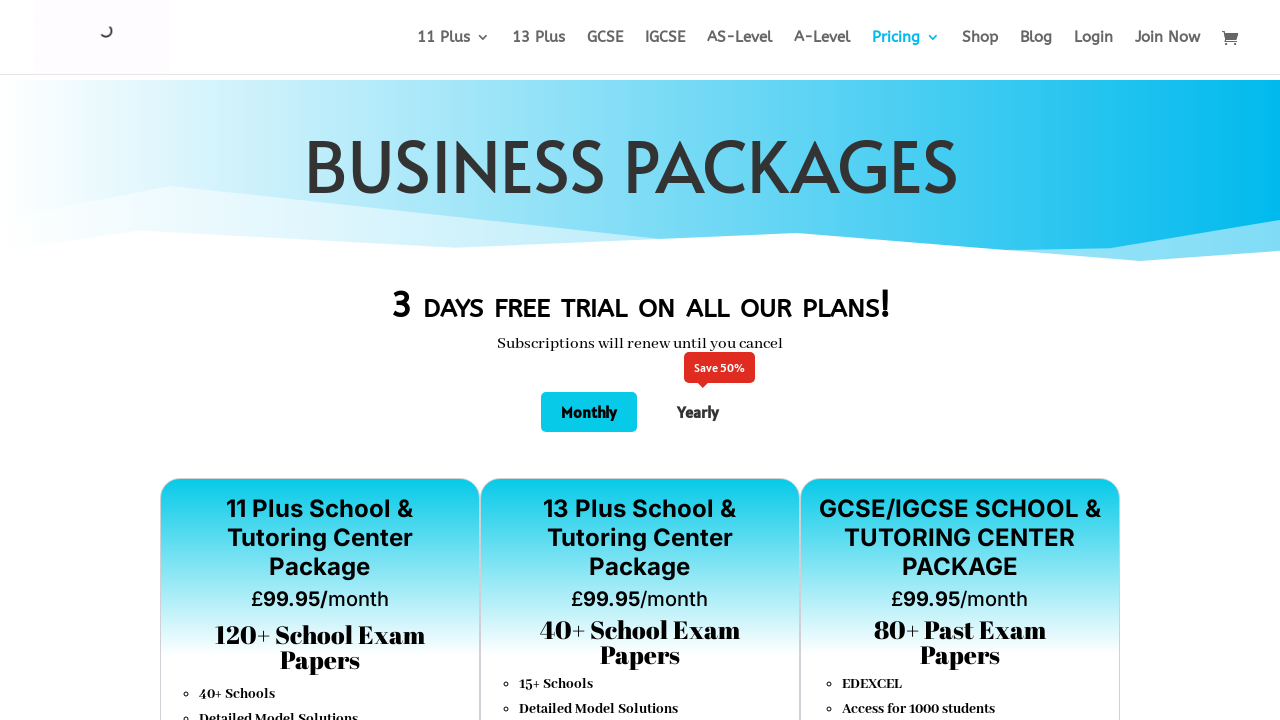

Business packages page loaded successfully
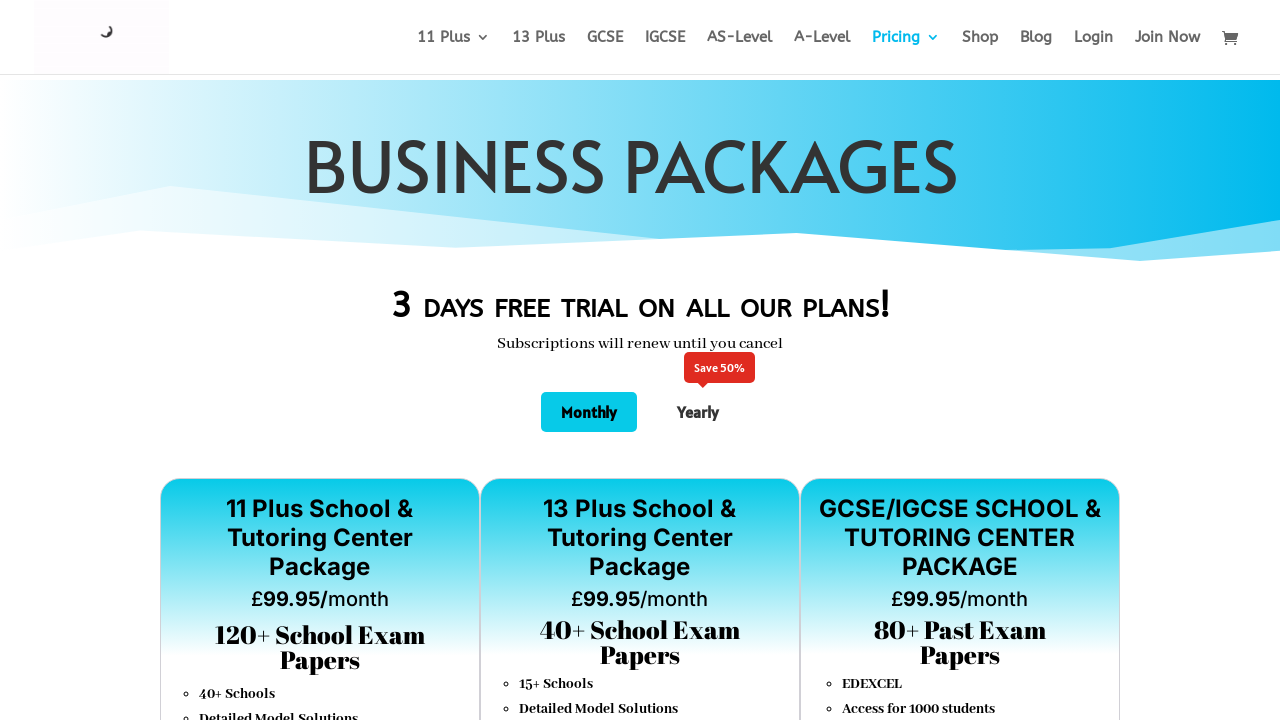

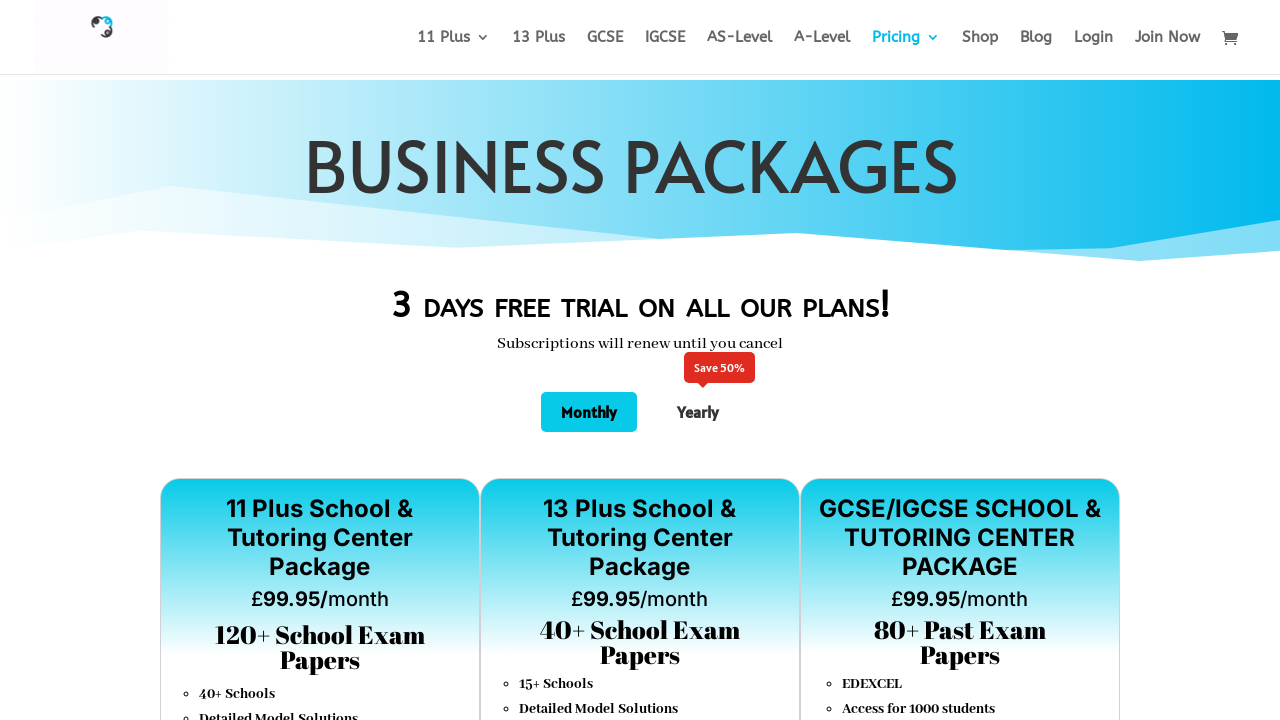